Tests that invalid email format is not permitted in the form submission

Starting URL: https://davi-vert.vercel.app/index.html

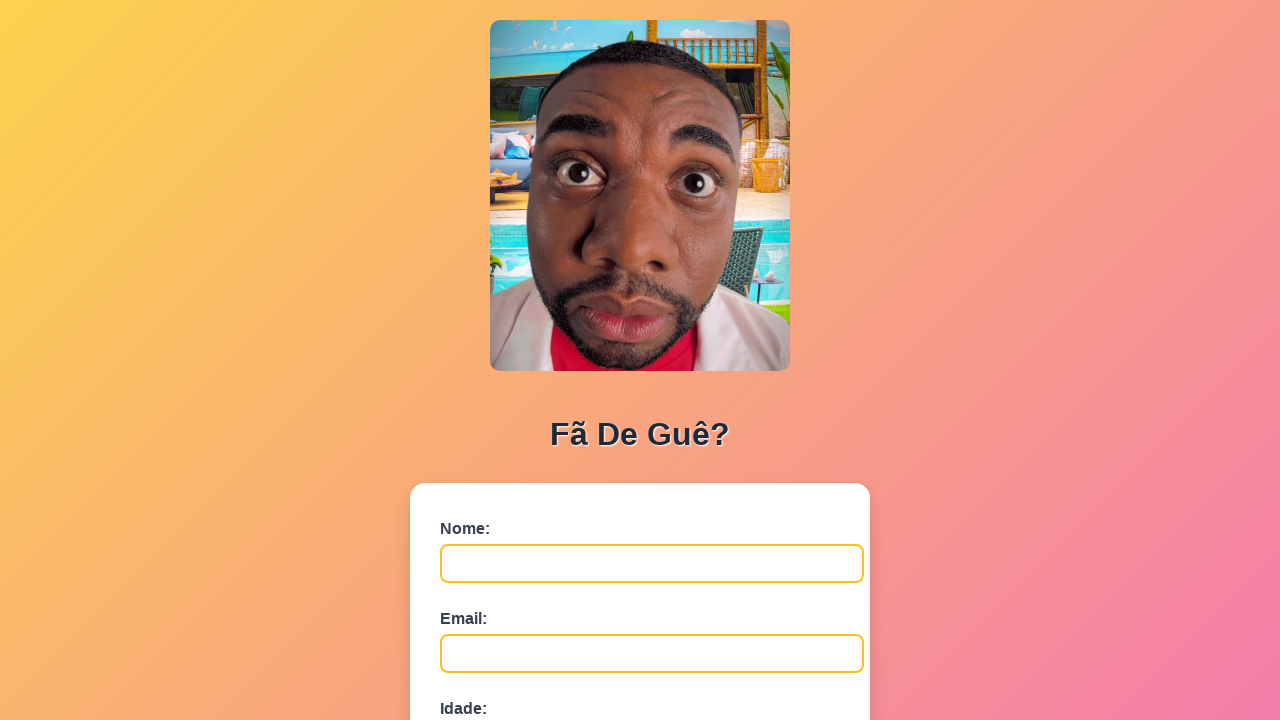

Navigated to form page
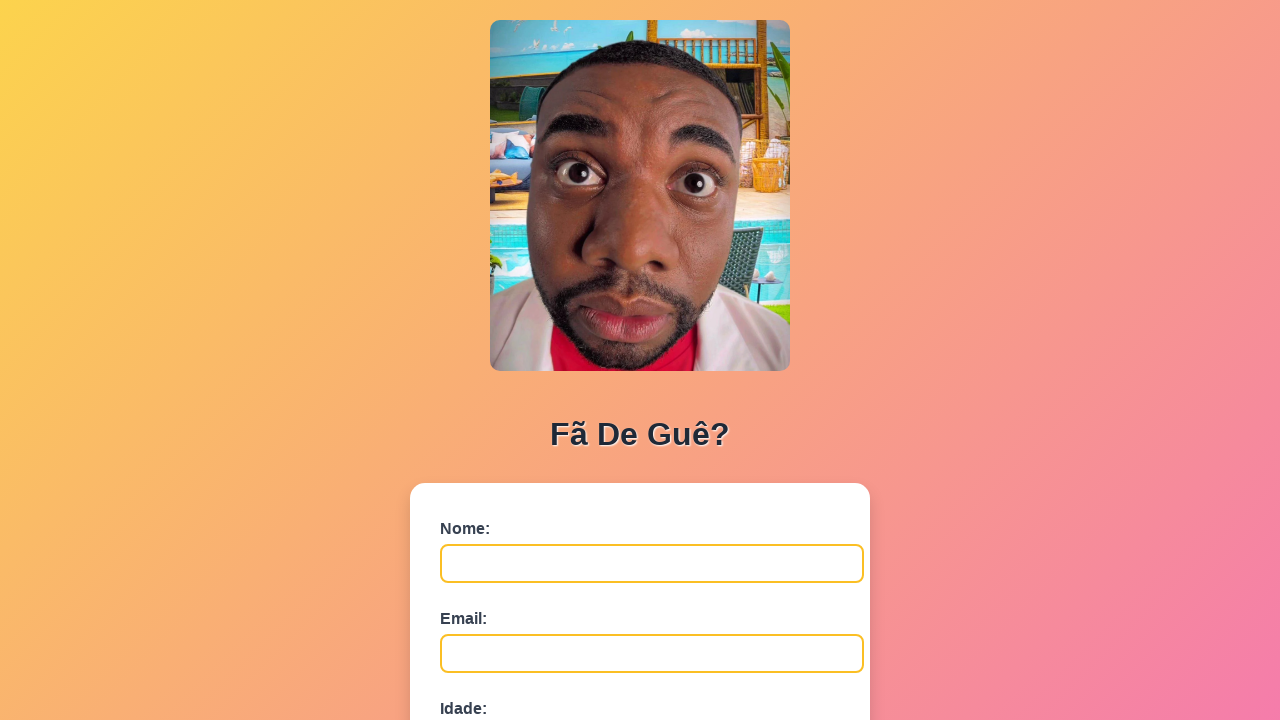

Filled name field with 'Email Ruim' on #nome
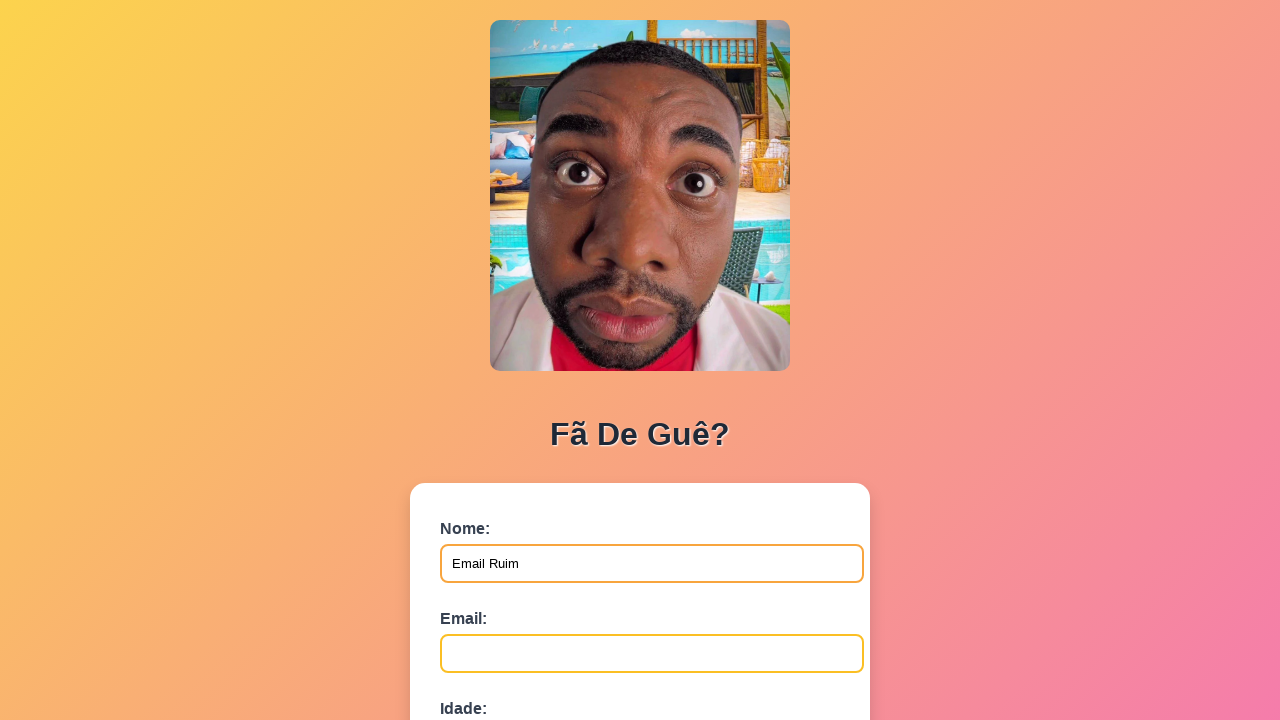

Filled email field with invalid format 'emailinvalido' on #email
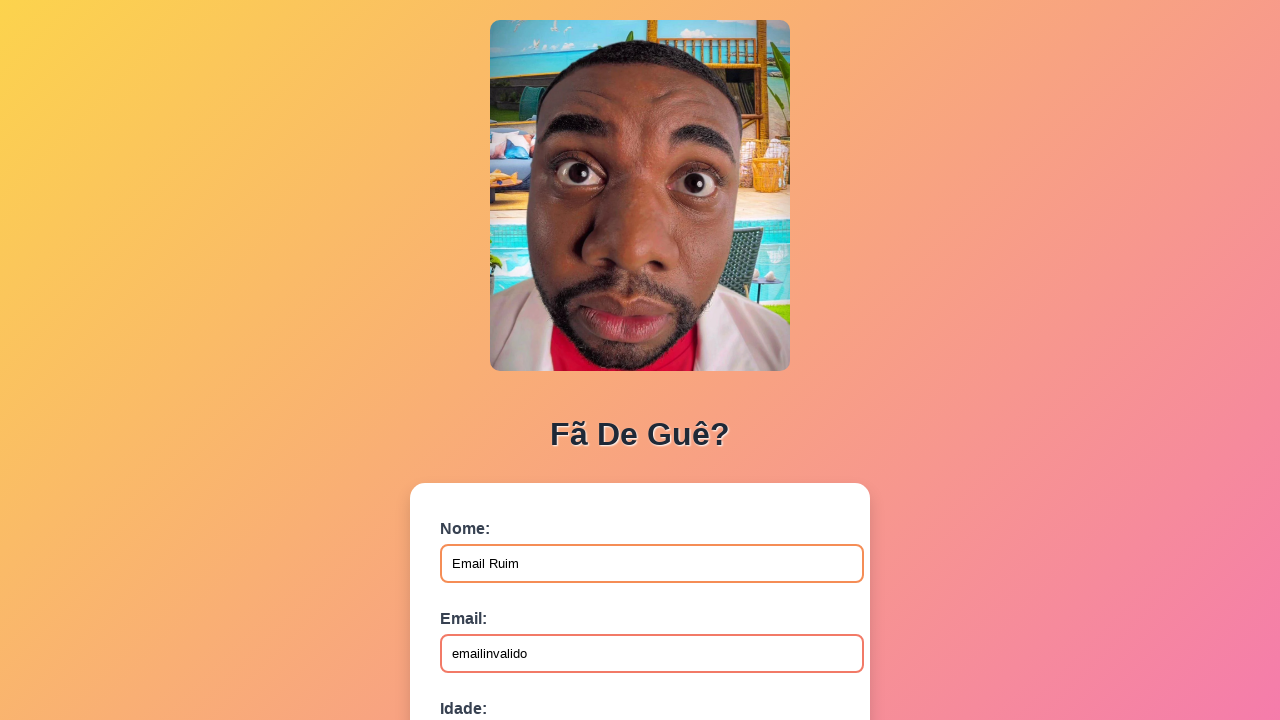

Filled age field with '30' on #idade
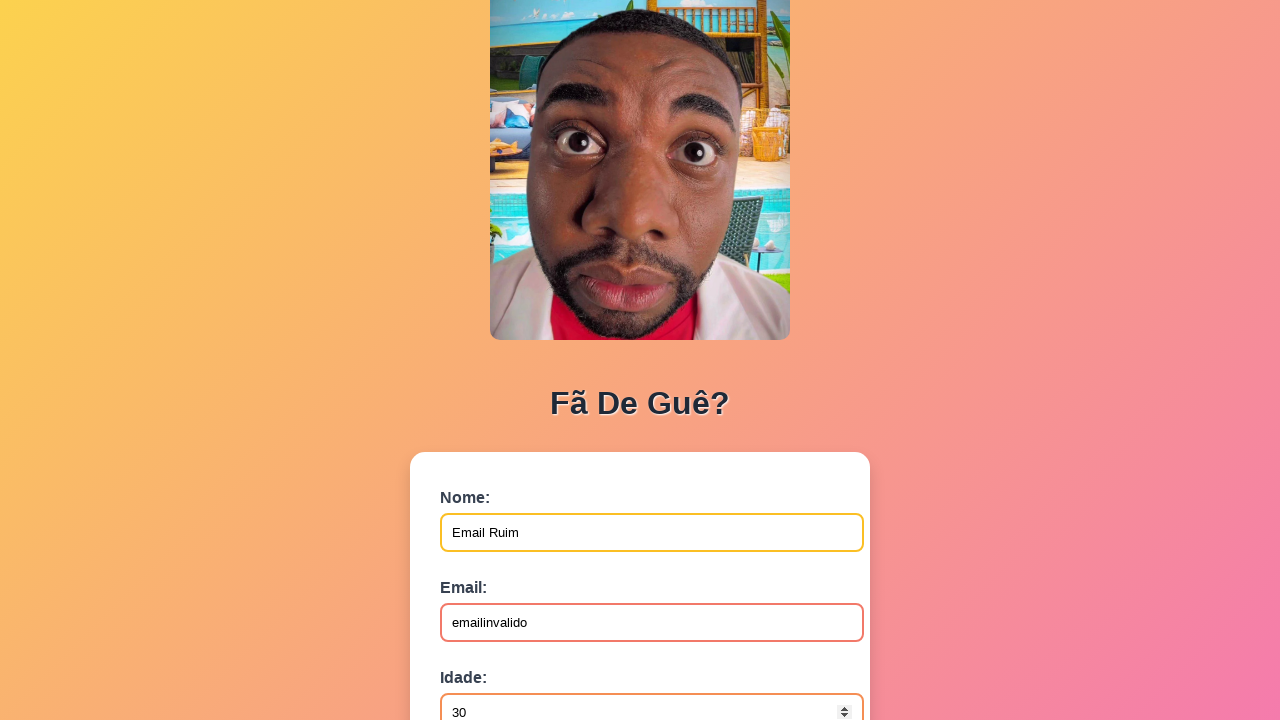

Clicked submit button to attempt form submission with invalid email at (490, 569) on button[type='submit']
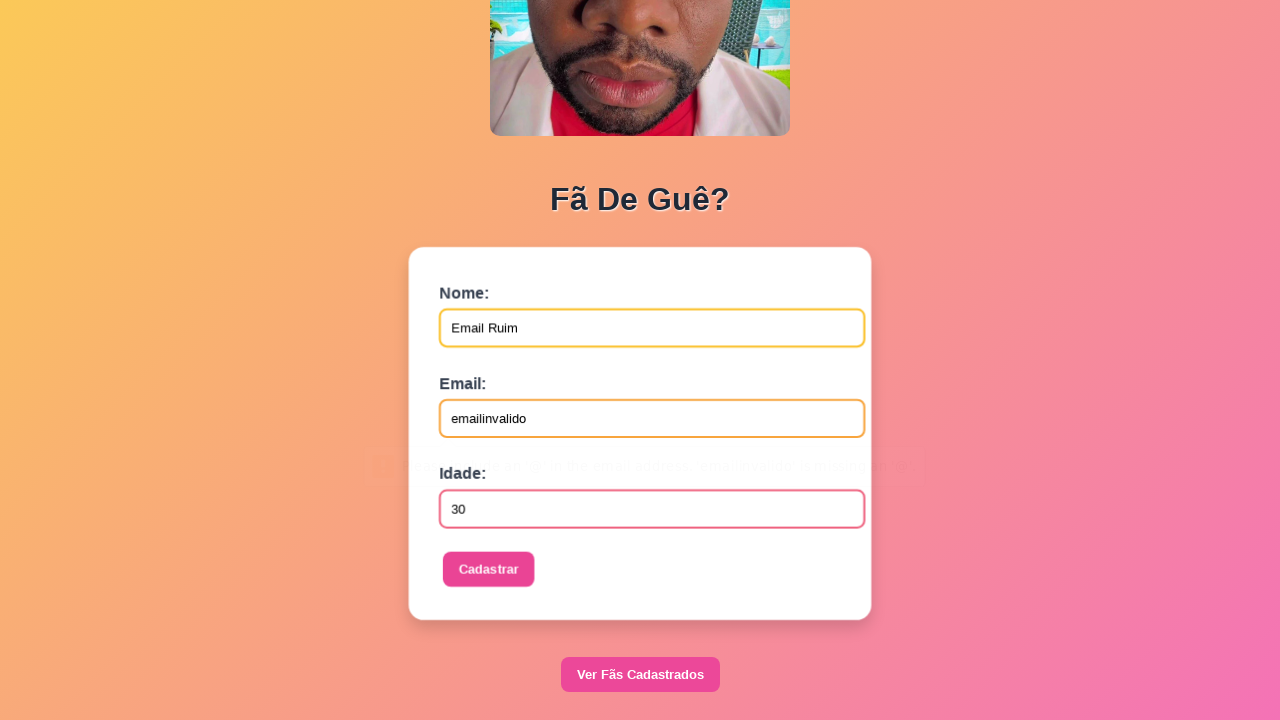

Waited 500ms for form validation response
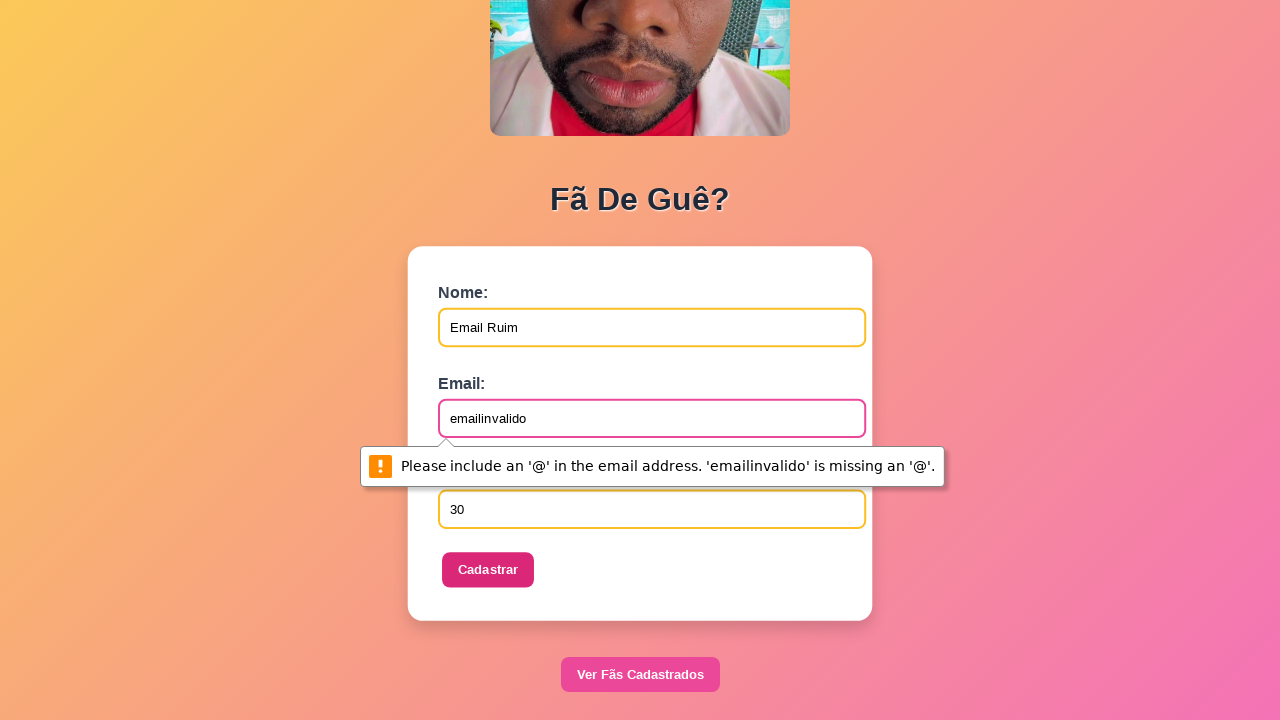

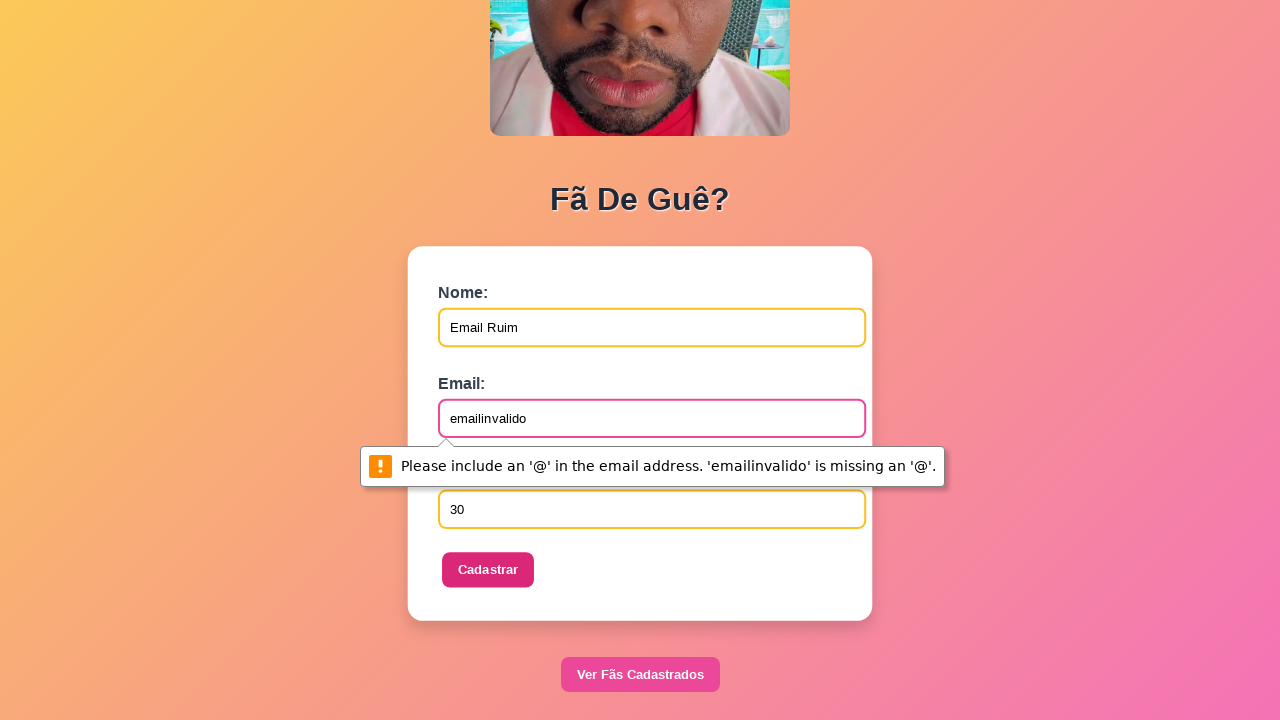